Tests date picker functionality by selecting a specific date (December 23, 2002) from a calendar widget using month, year dropdowns and day selection

Starting URL: https://www.dummyticket.com/dummy-ticket-for-visa-application/

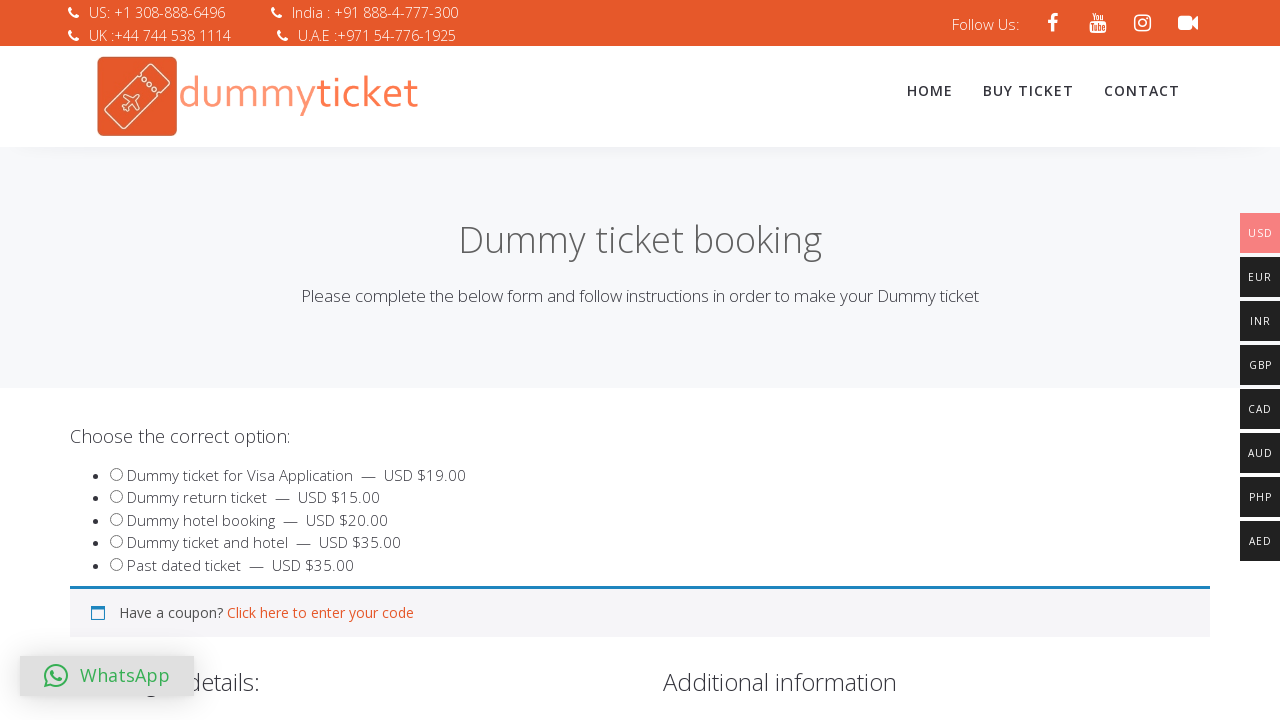

Clicked on appointment date input to open date picker at (344, 360) on input#appoinmentdate
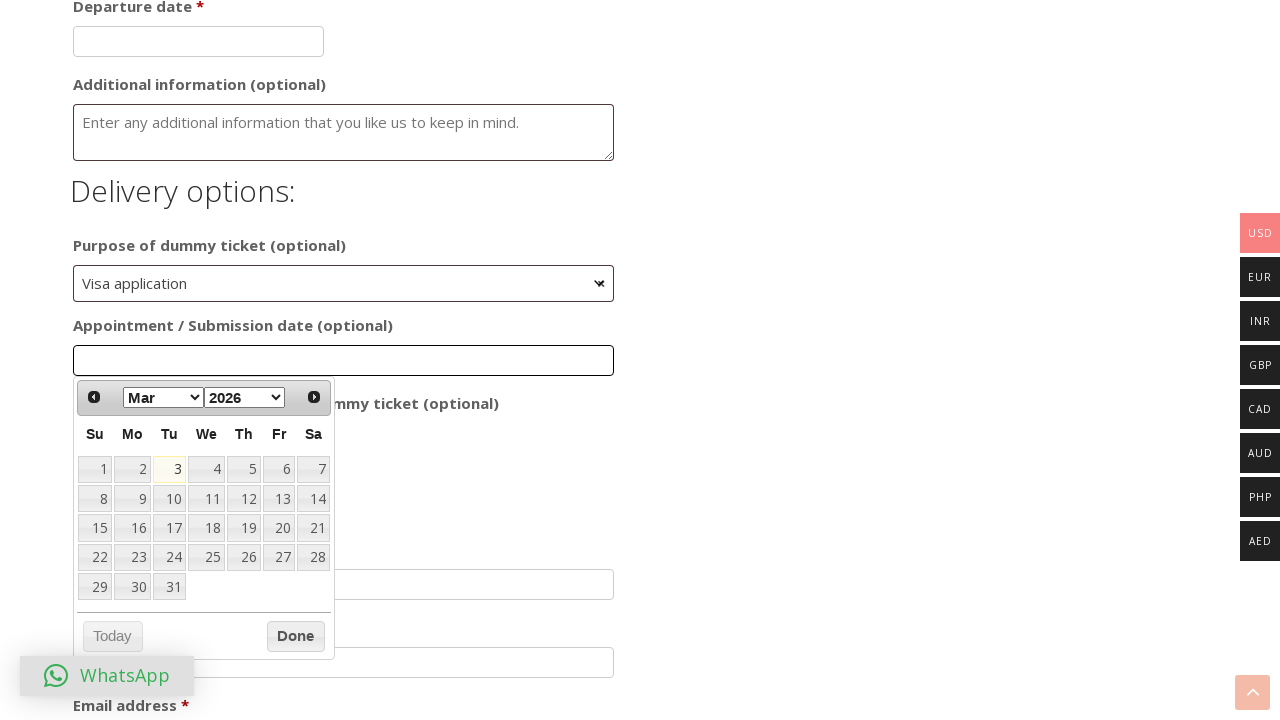

Selected December from month dropdown on select.ui-datepicker-month
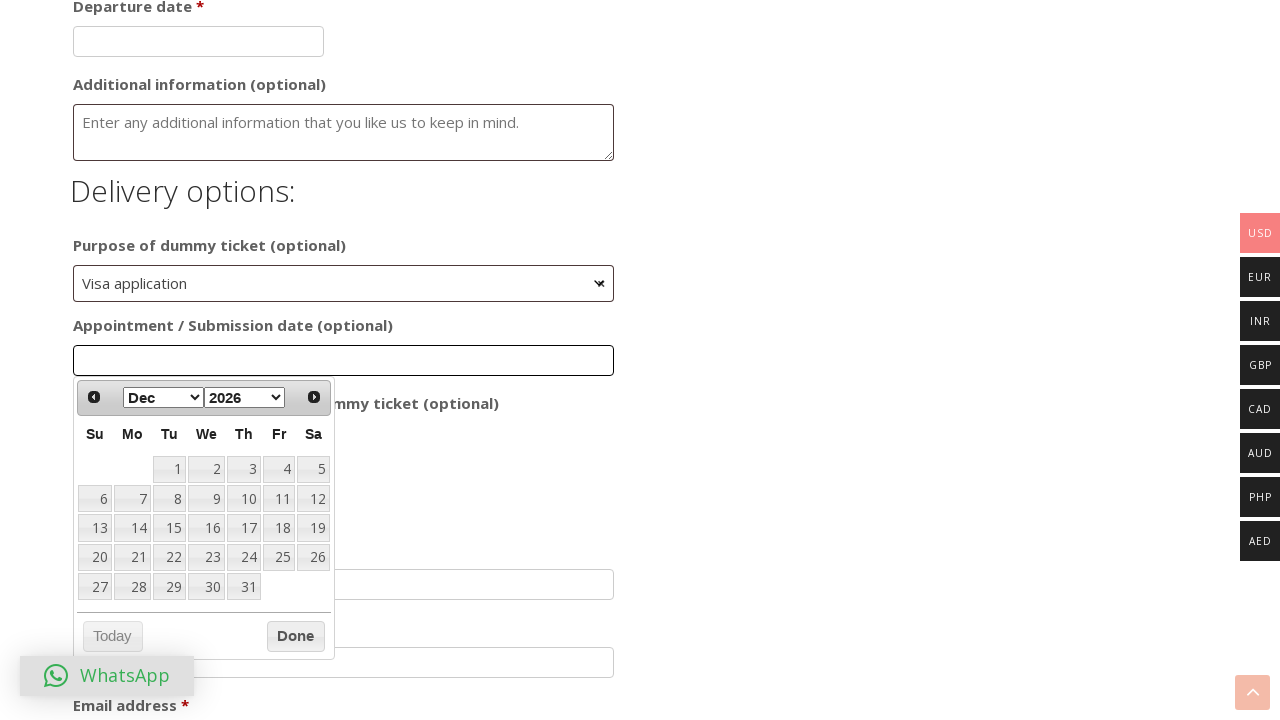

Selected 2002 from year dropdown on select.ui-datepicker-year
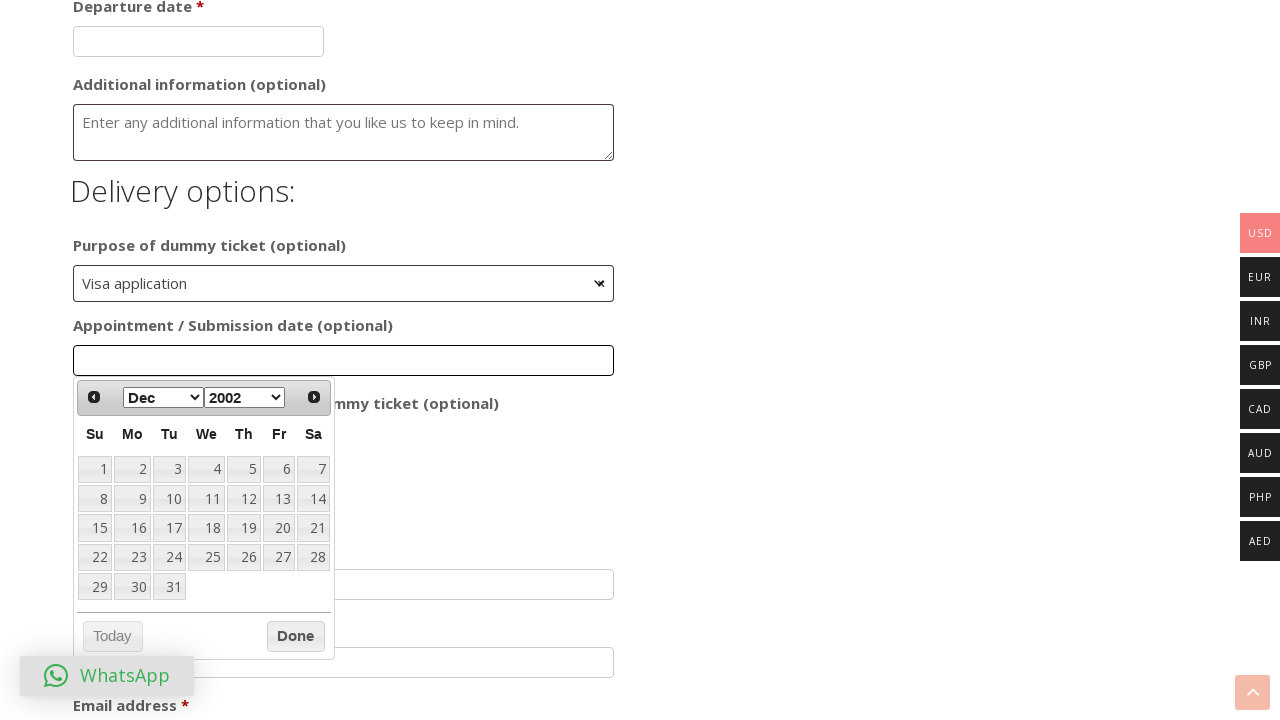

Clicked on day 23 to select December 23, 2002 at (132, 557) on xpath=//table[contains(@class, 'ui-datepicker-calendar')]//tbody//a[text()='23']
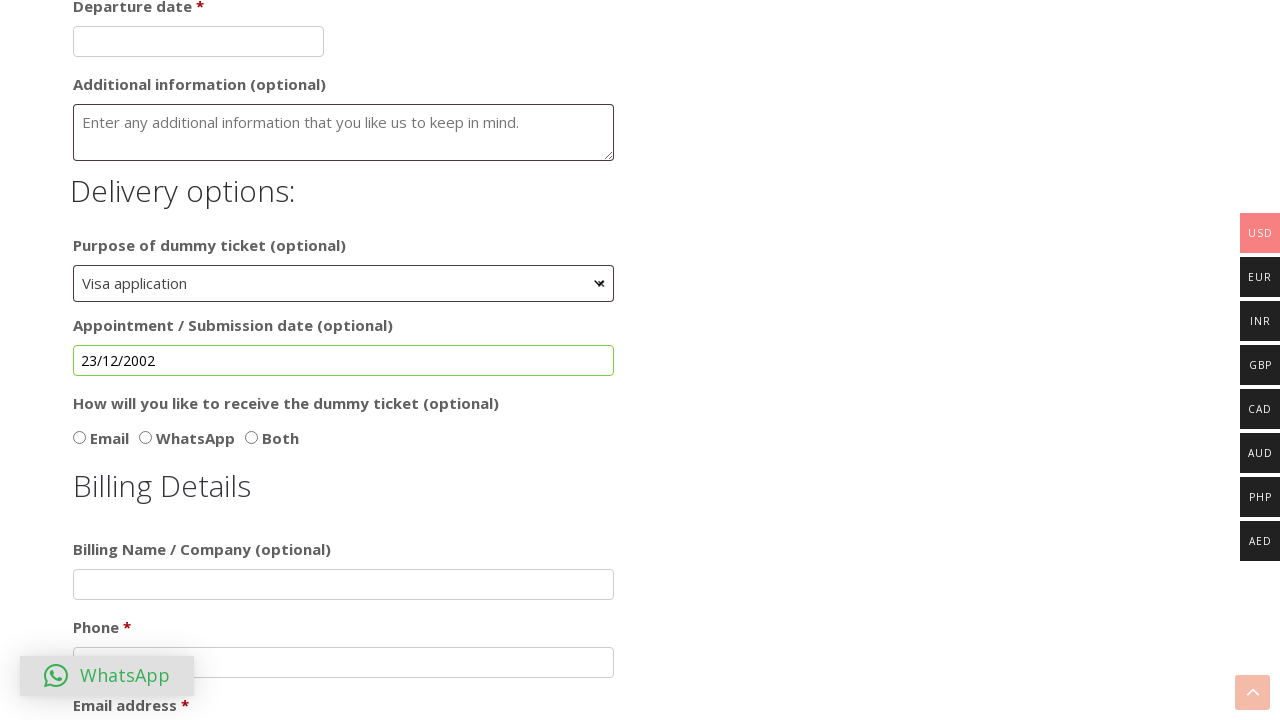

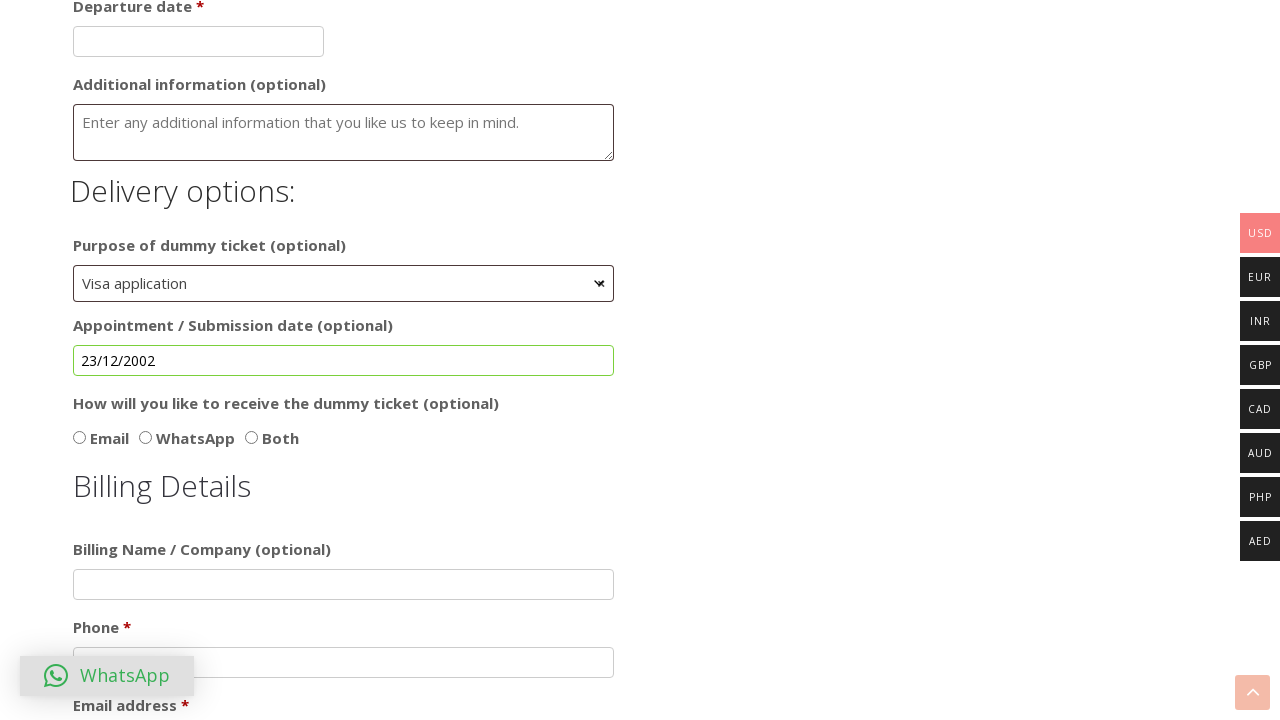